Tests shadow DOM interaction by navigating to a test page, clicking through to a shadow DOM example, and filling form fields within both open and closed shadow roots

Starting URL: https://letcode.in/test

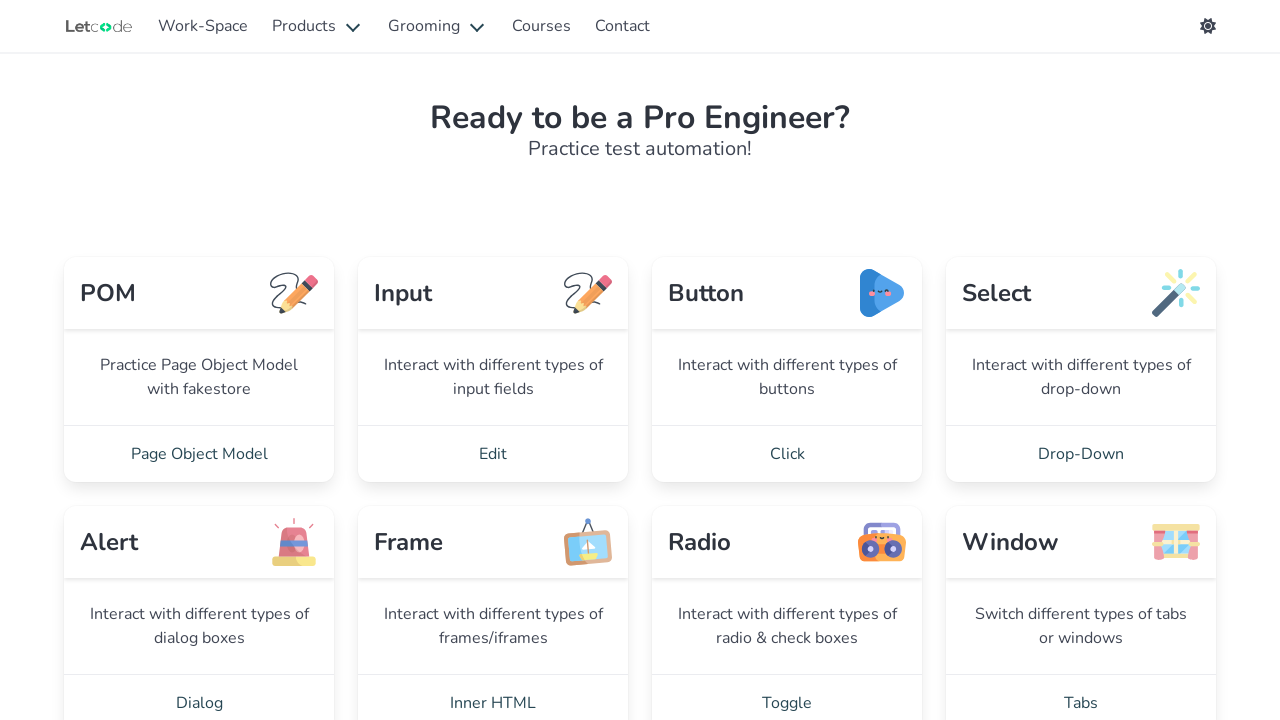

Clicked the workspace button at (203, 26) on #testing
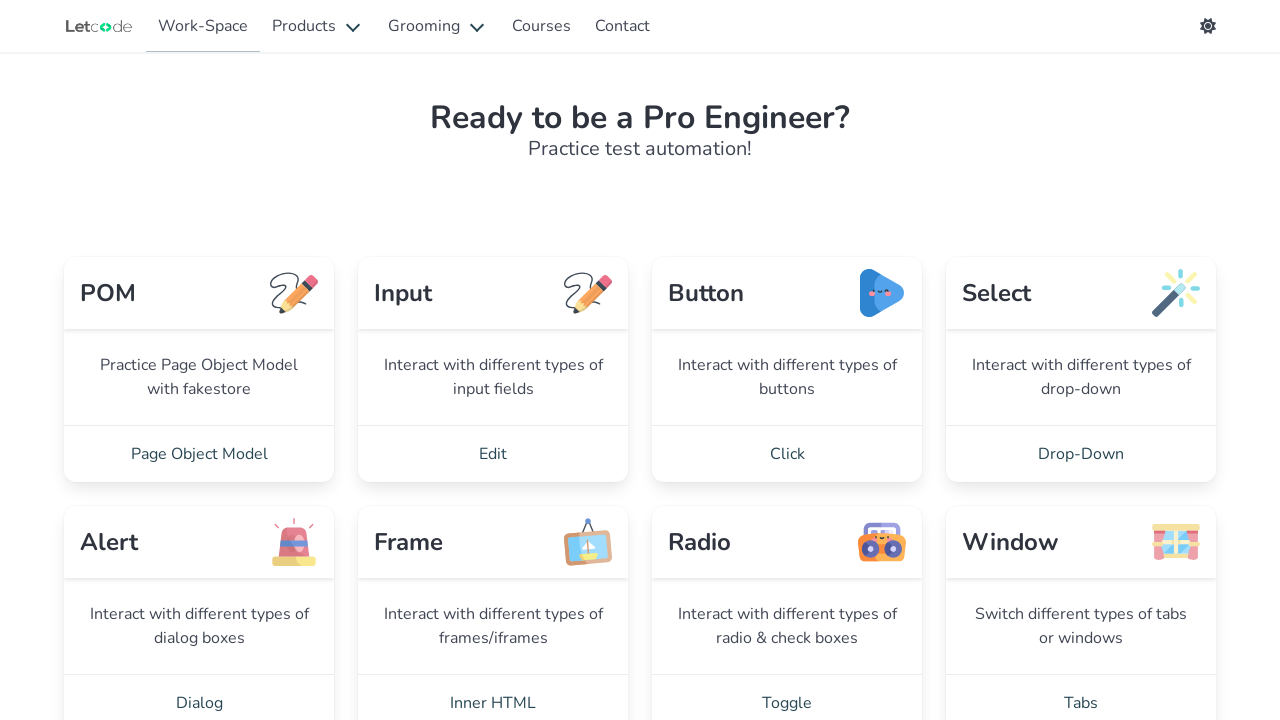

Clicked shadow DOM test link at (199, 360) on a[href='/shadow'][class='card-footer-item']
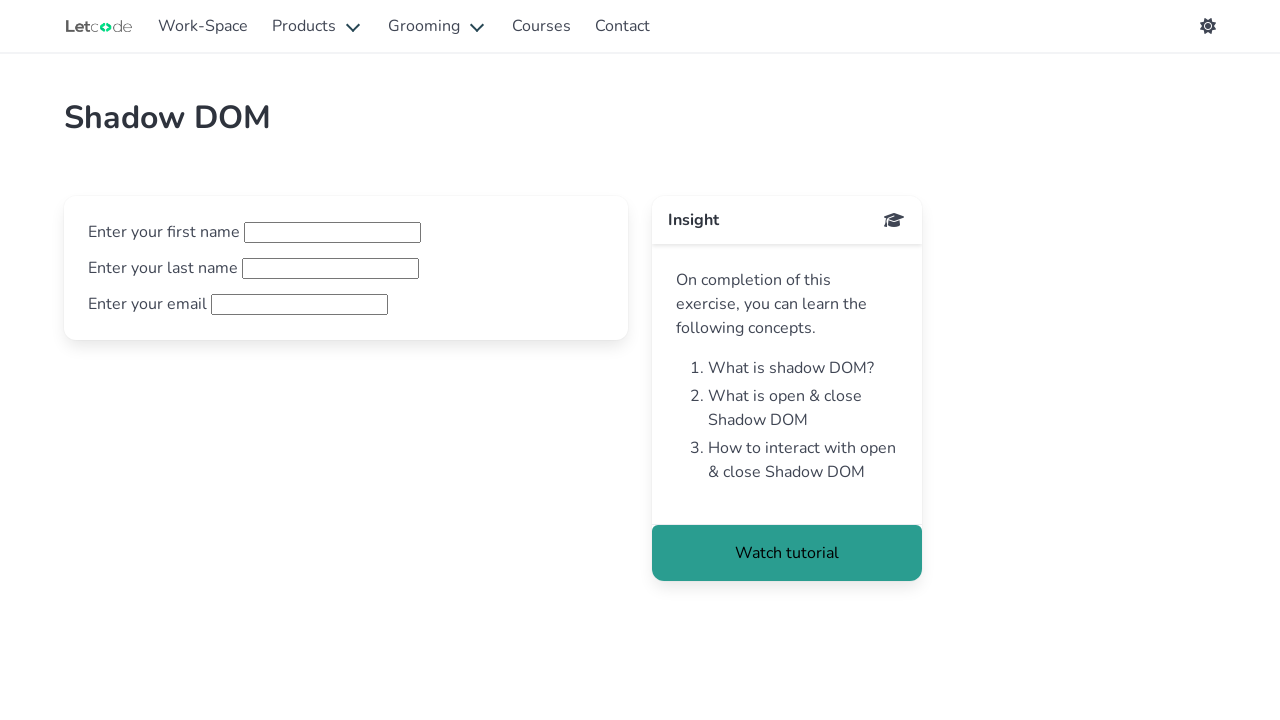

Shadow host element loaded
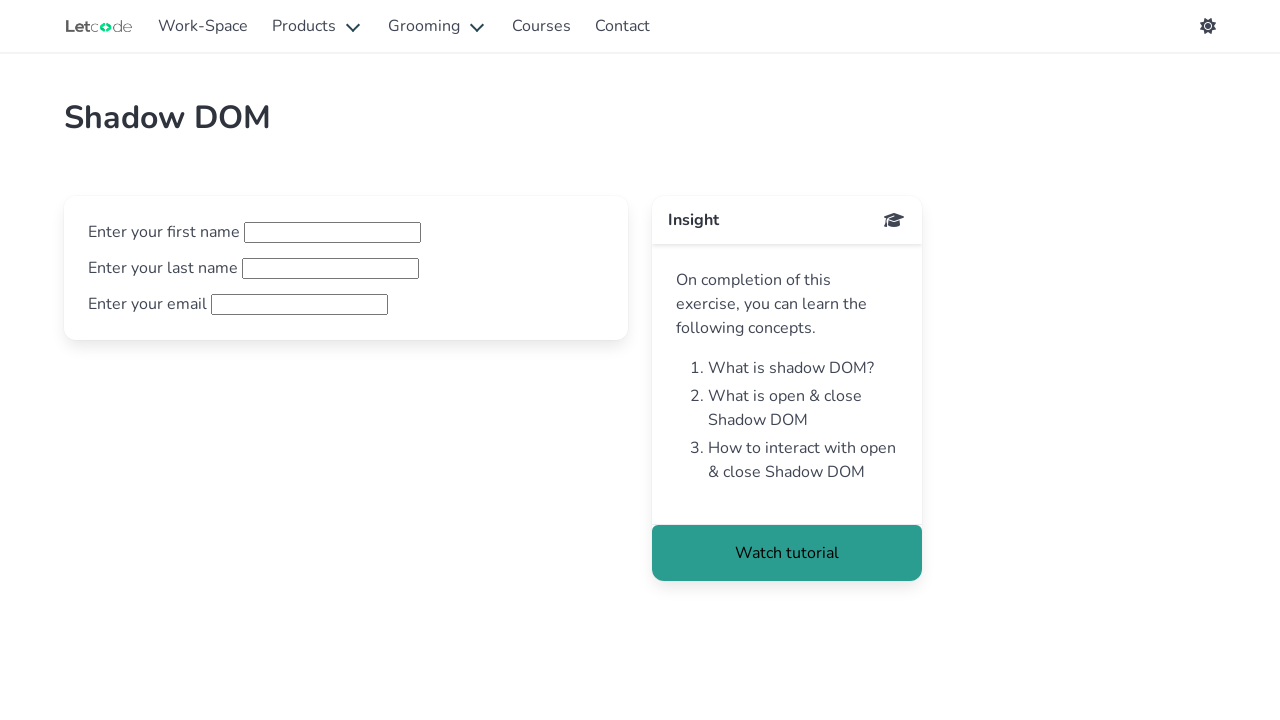

Filled first name 'Durka' in open shadow root
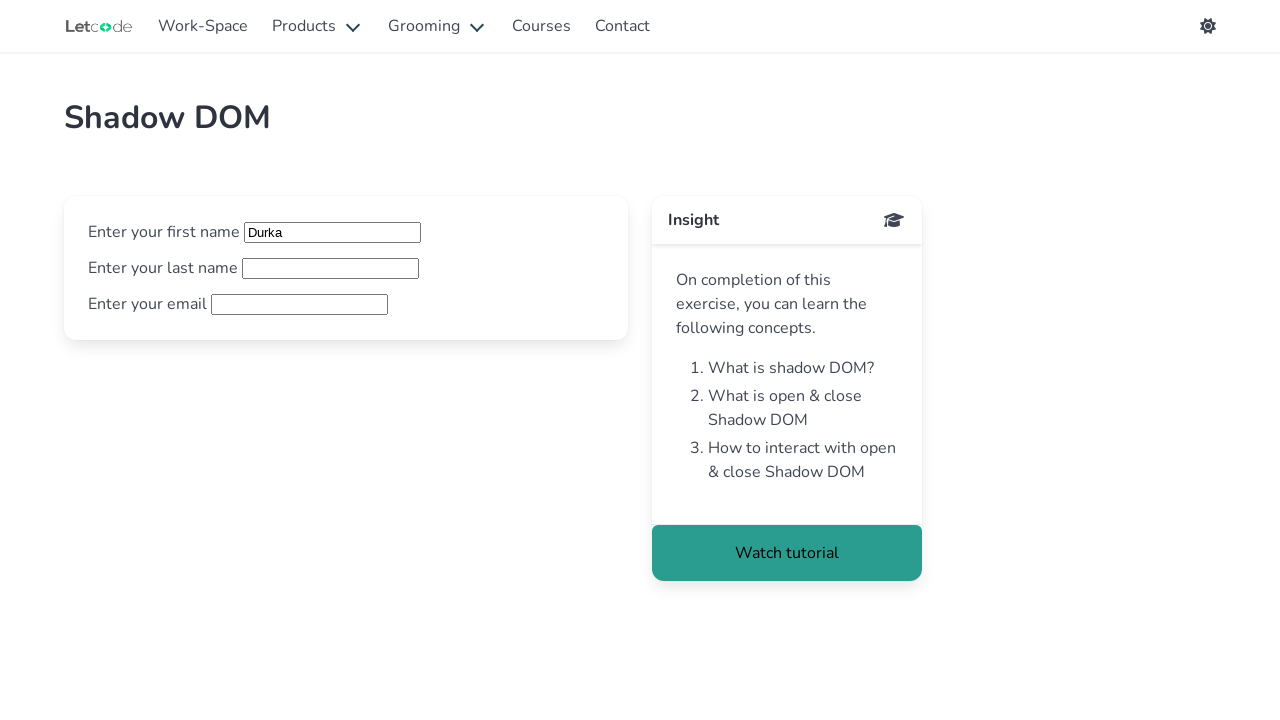

Clicked on closed shadow component at (346, 268) on xpath=//div[@class='field']//my-web-component
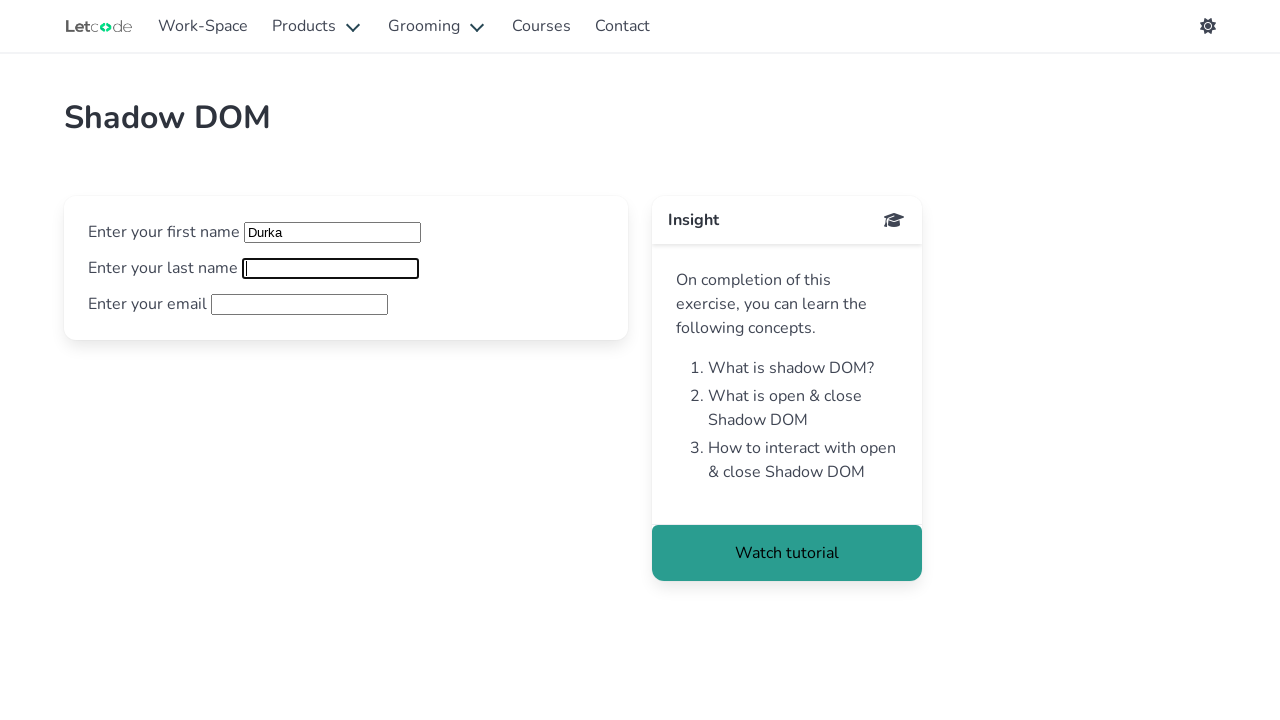

Pressed Tab to navigate to last name field
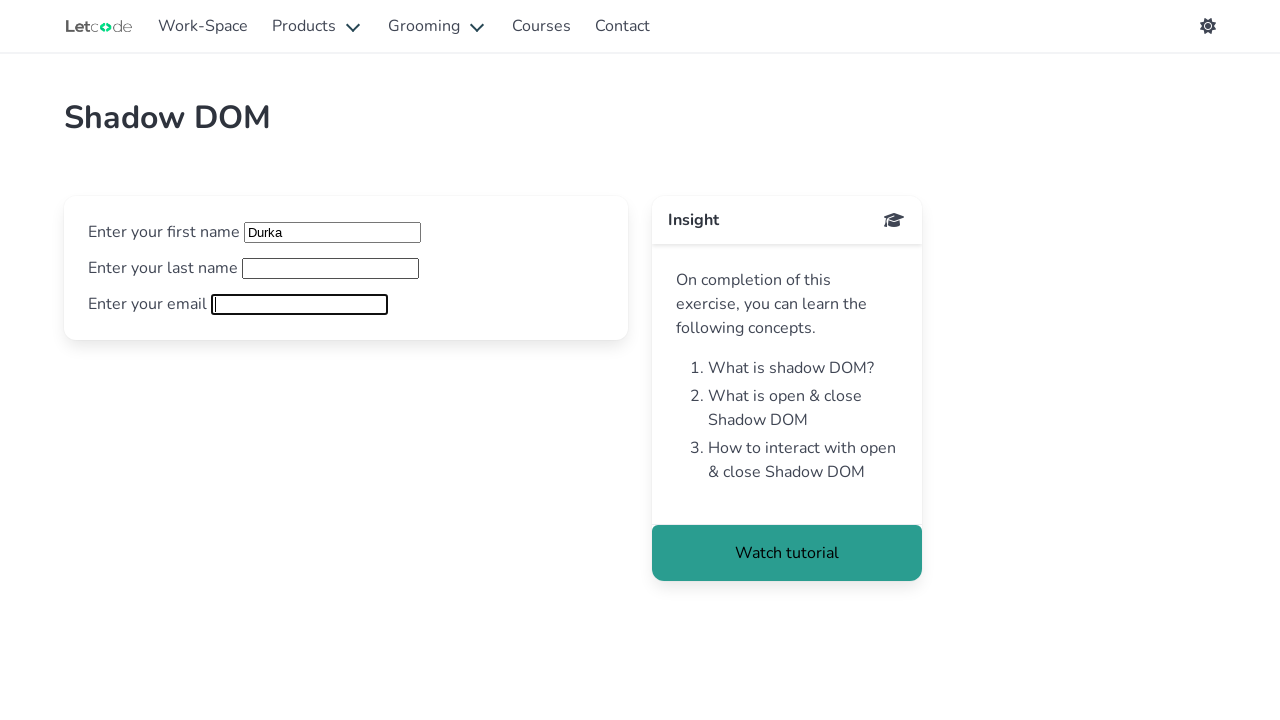

Typed last name 'Rajakulendiran' in closed shadow root
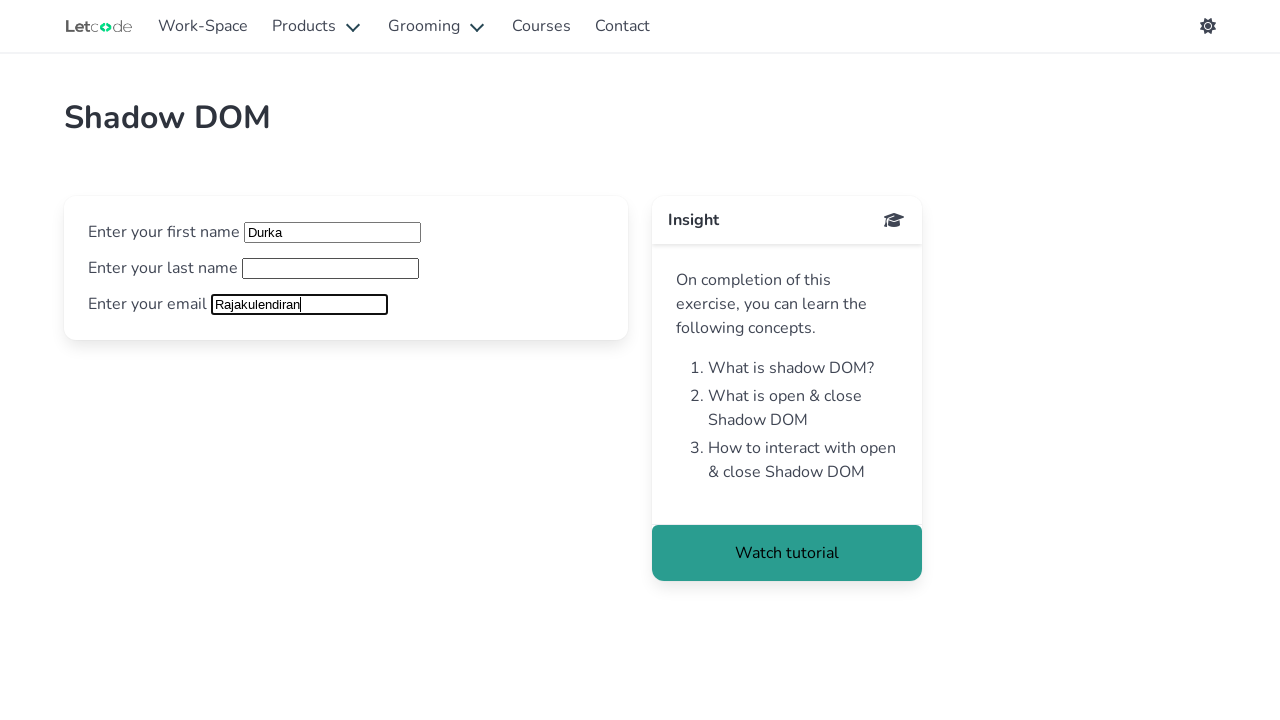

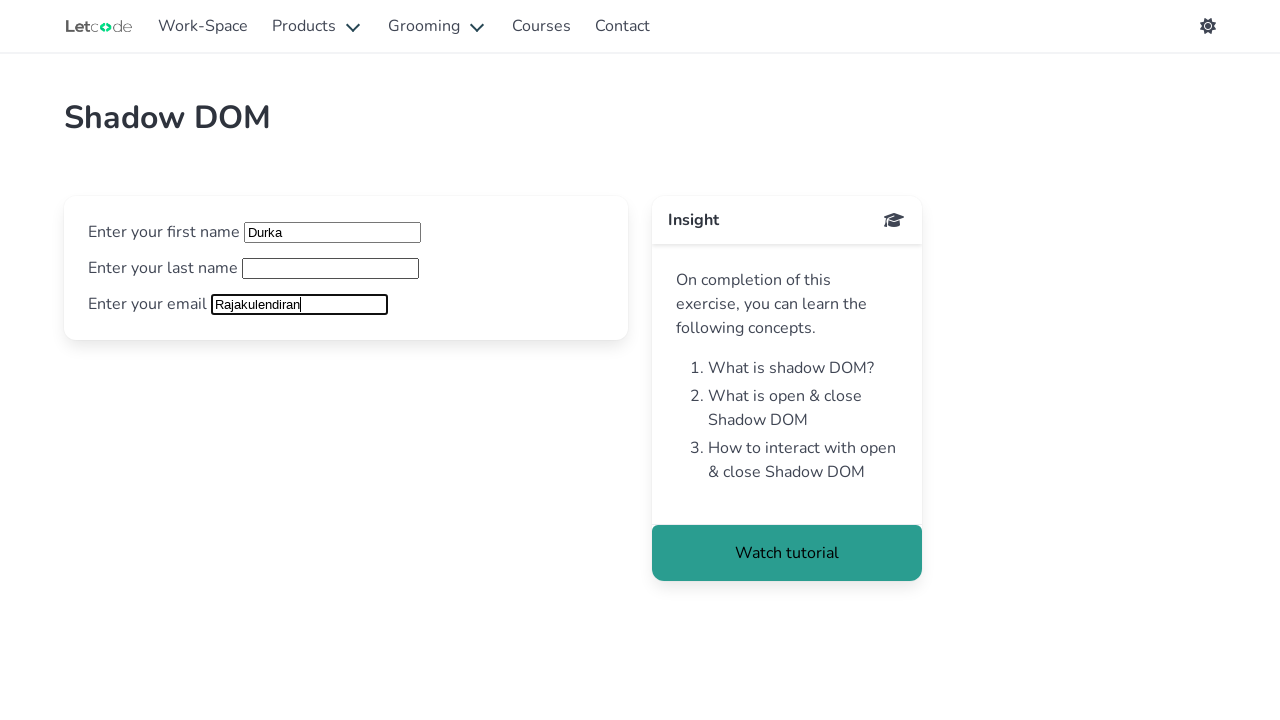